Tests keyboard-based interactions for entering source and destination cities using Actions/keyboard operations on the APSRTC bus booking site

Starting URL: https://www.apsrtconline.in/

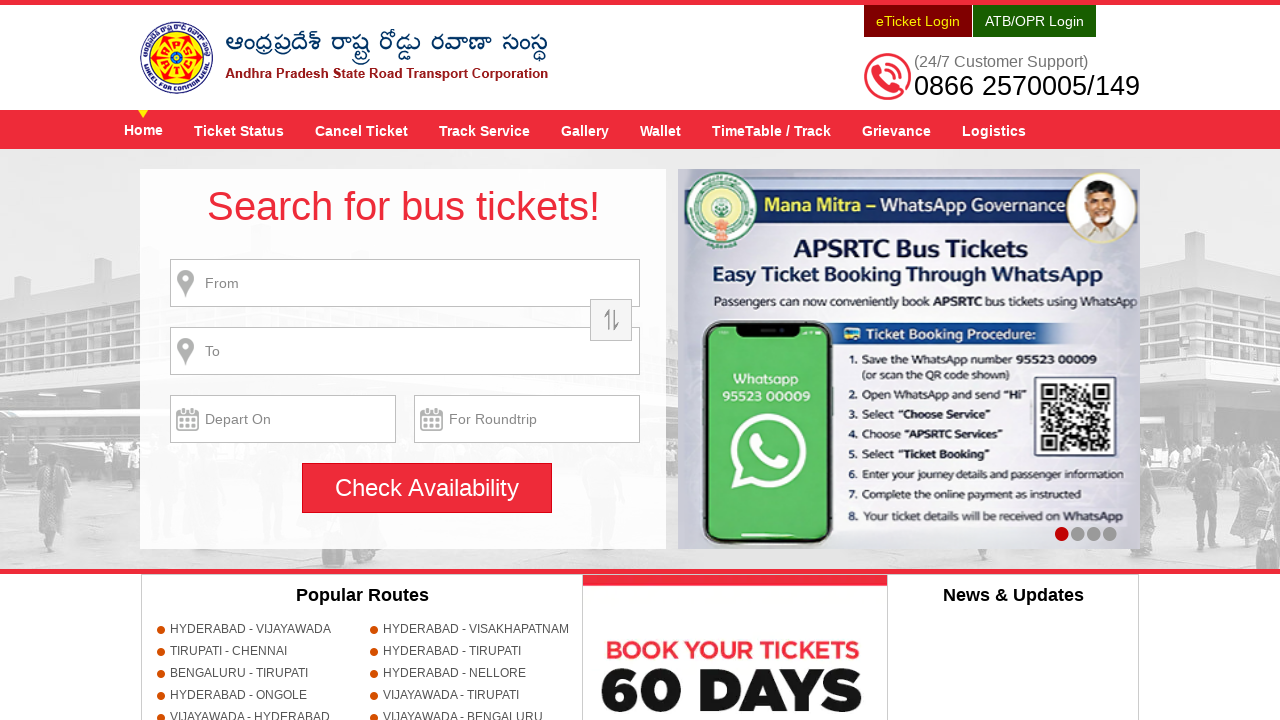

Clicked on source city input field at (405, 283) on input[name='source']
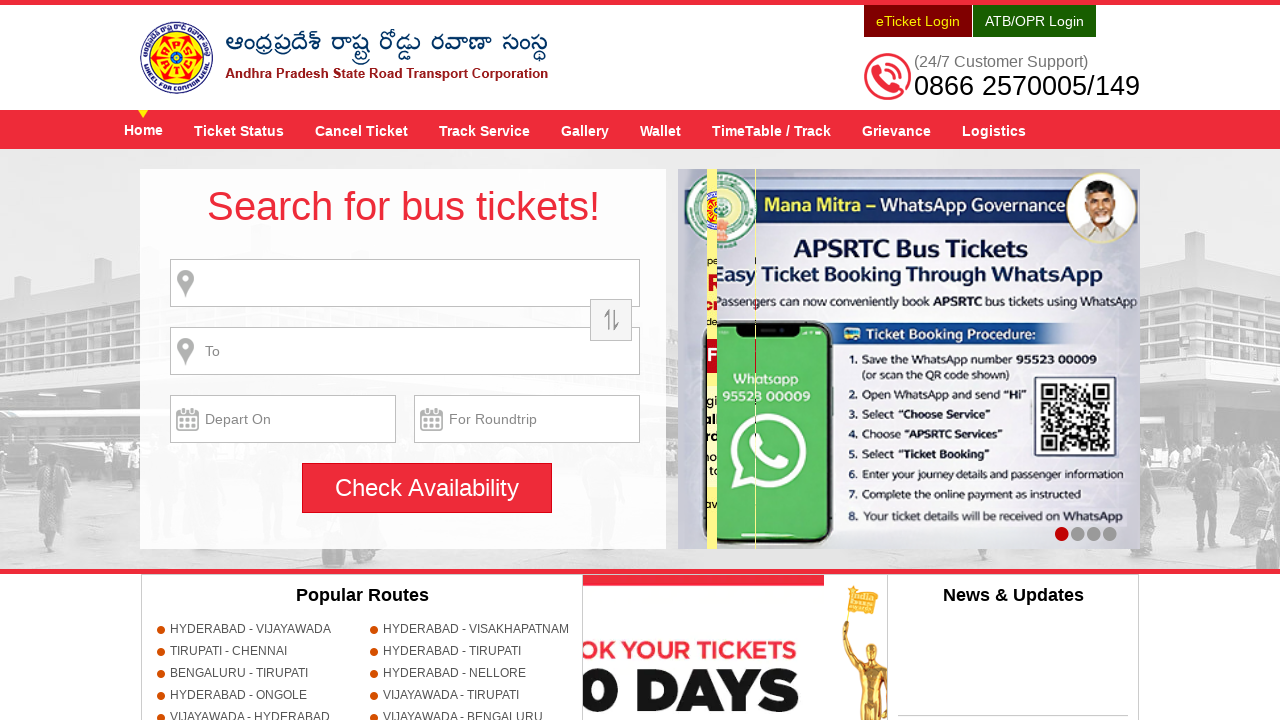

Filled source city field with 'HYDERABAD' on input[name='source']
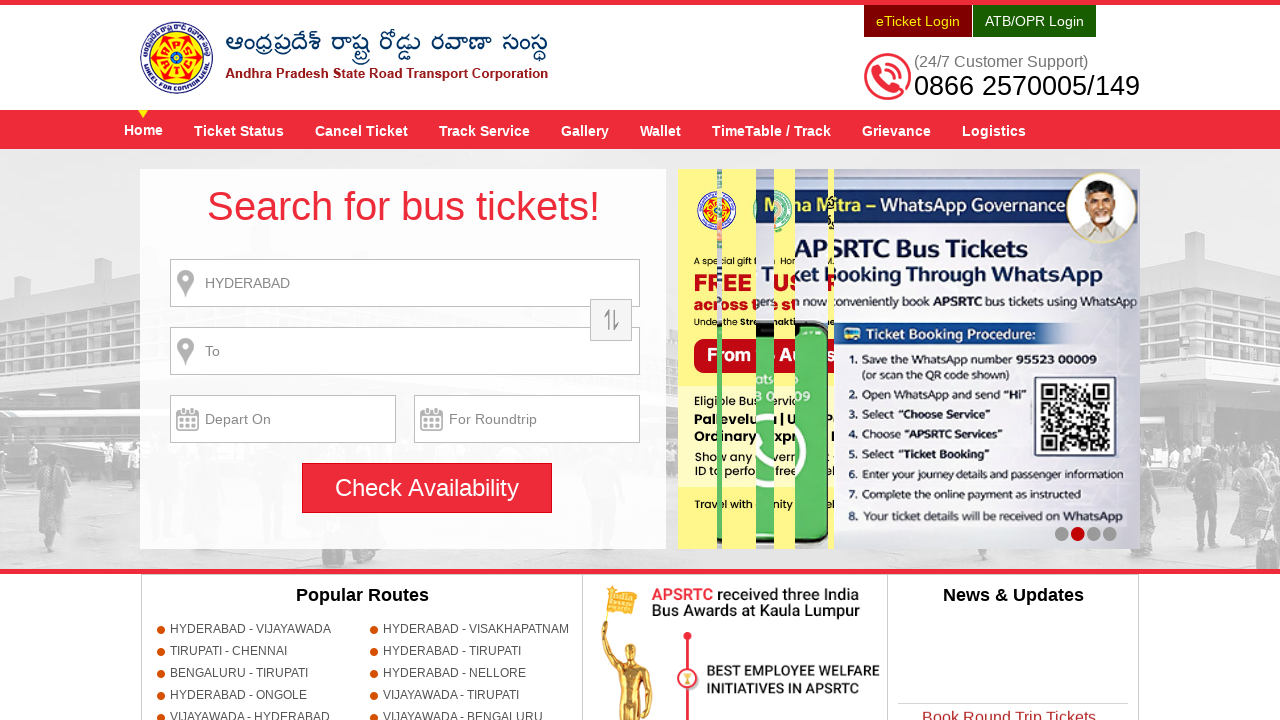

Waited 1 second for input processing
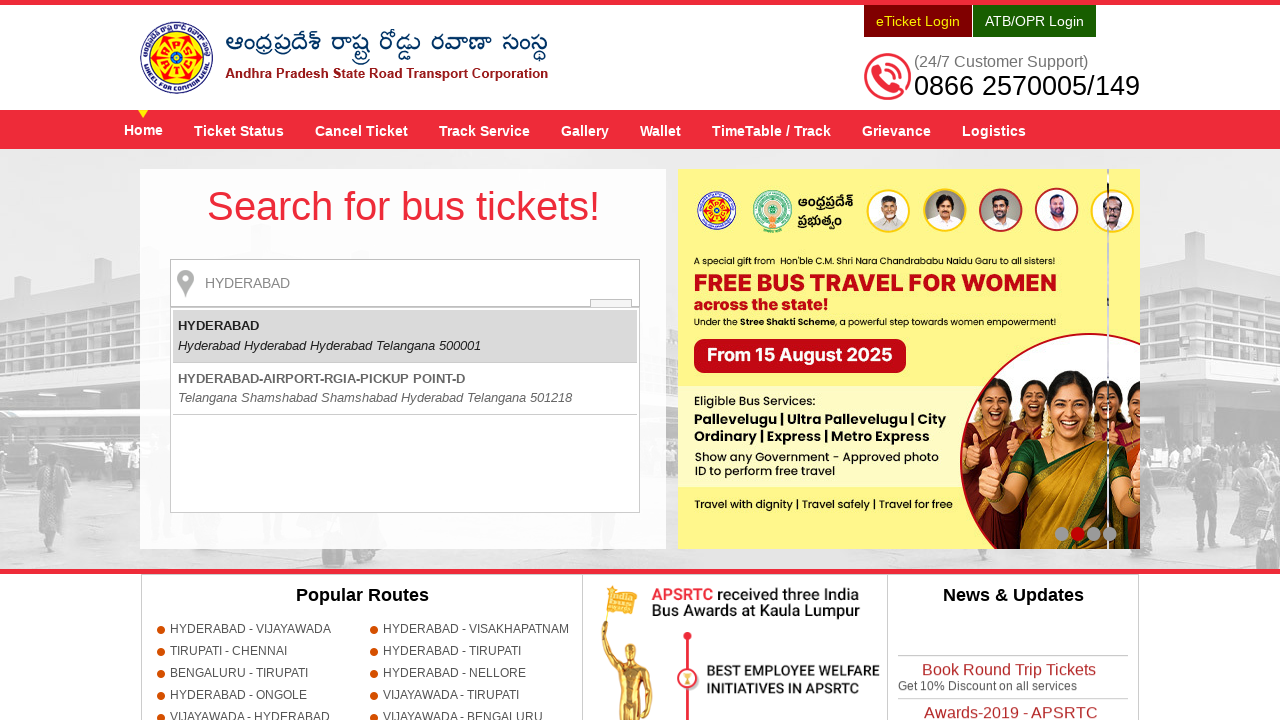

Pressed Enter key to confirm source city selection
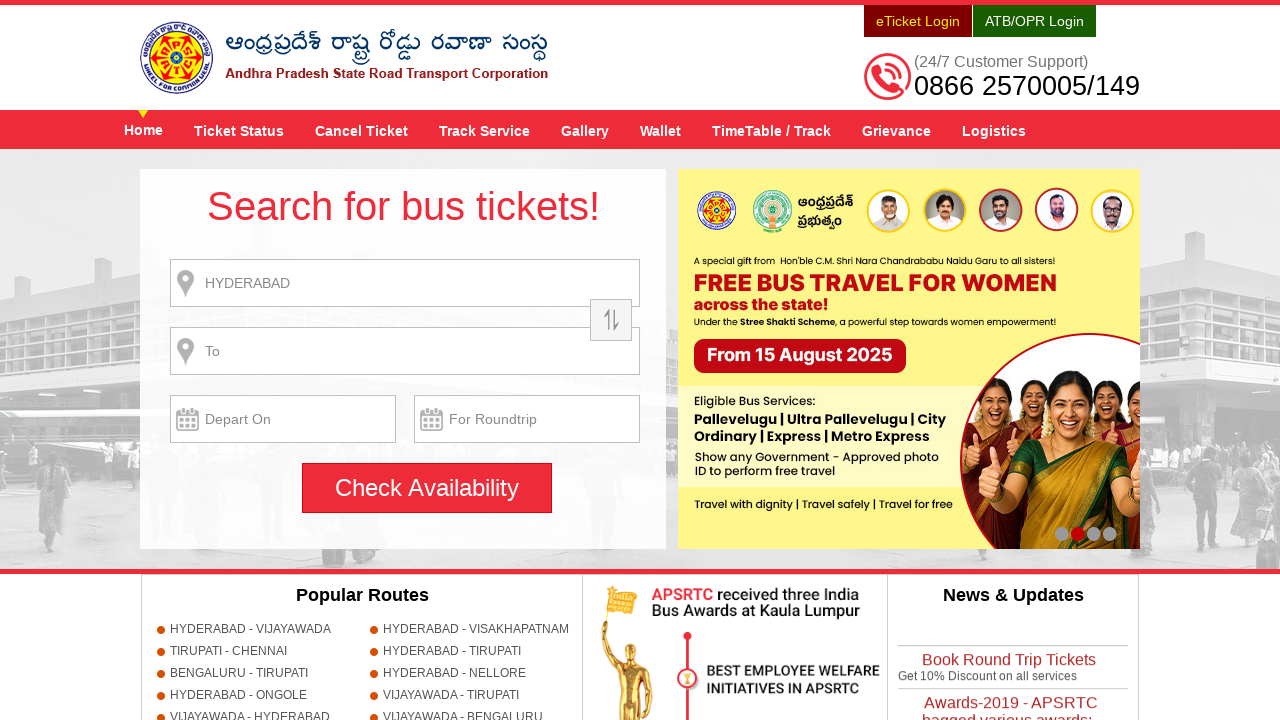

Clicked on destination city input field at (405, 351) on input[name='destination']
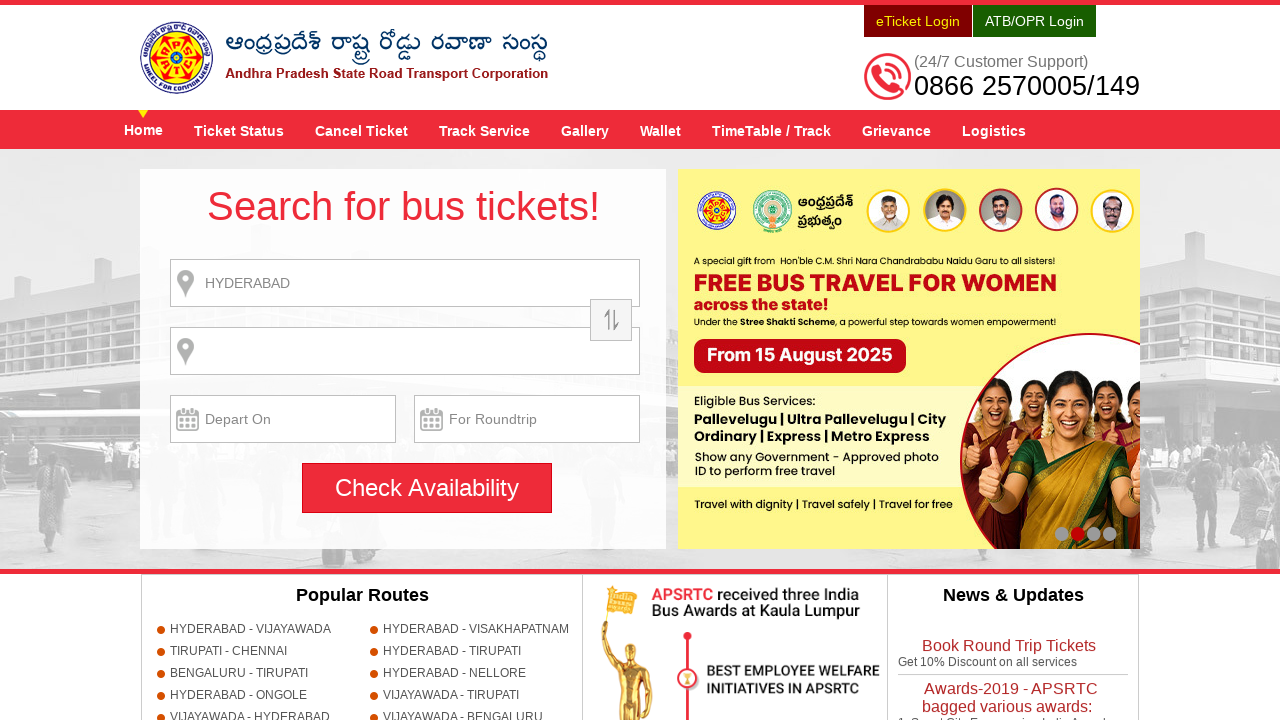

Filled destination city field with 'GUNTUR' on input[name='destination']
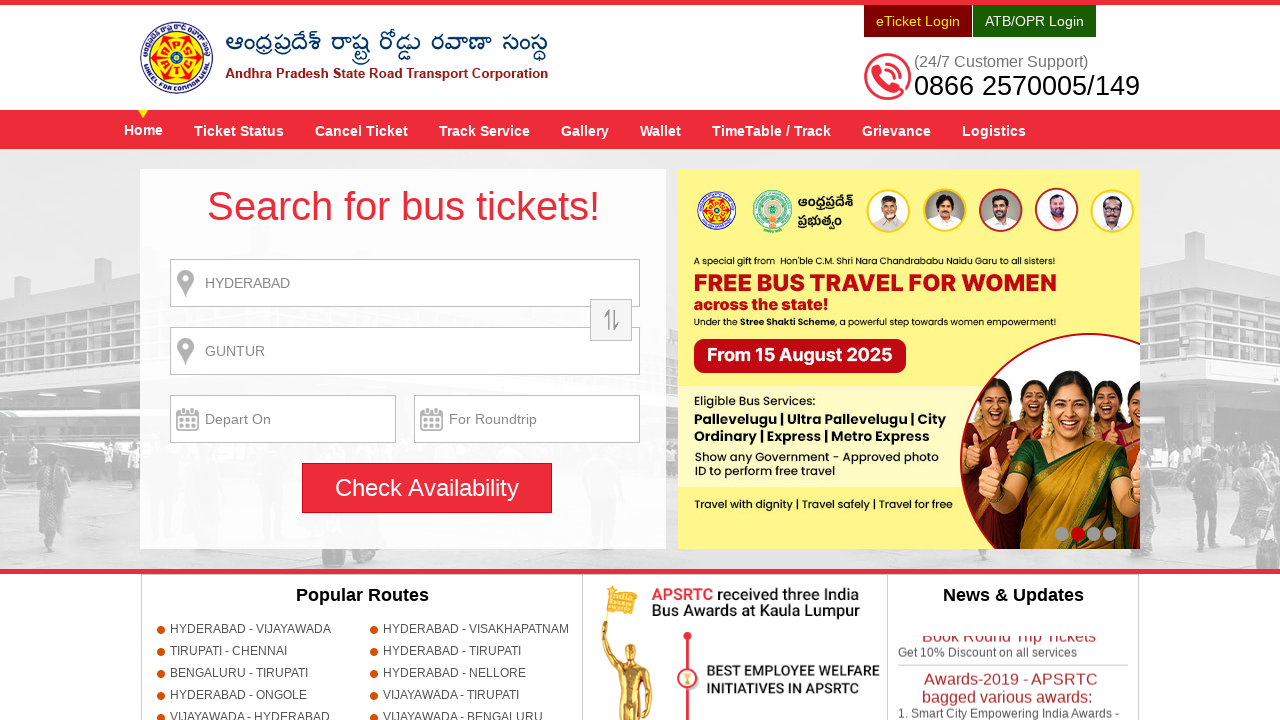

Waited 1 second for input processing
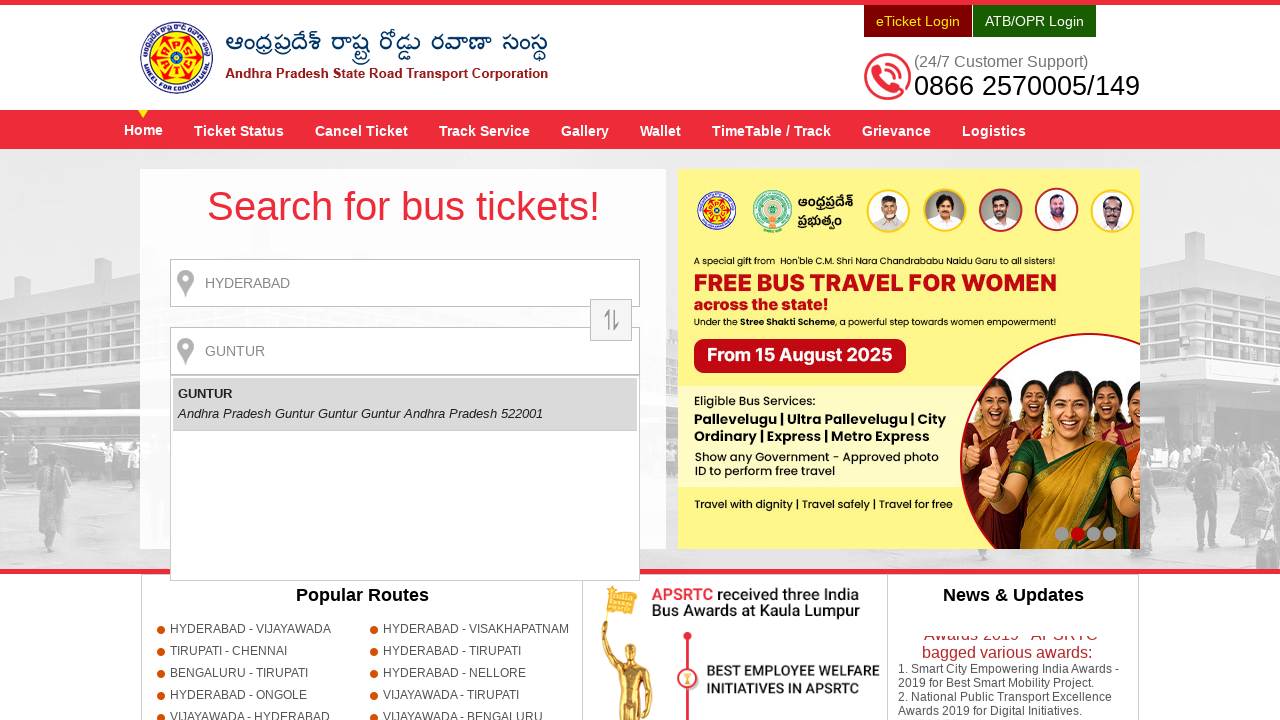

Pressed Enter key to confirm destination city selection
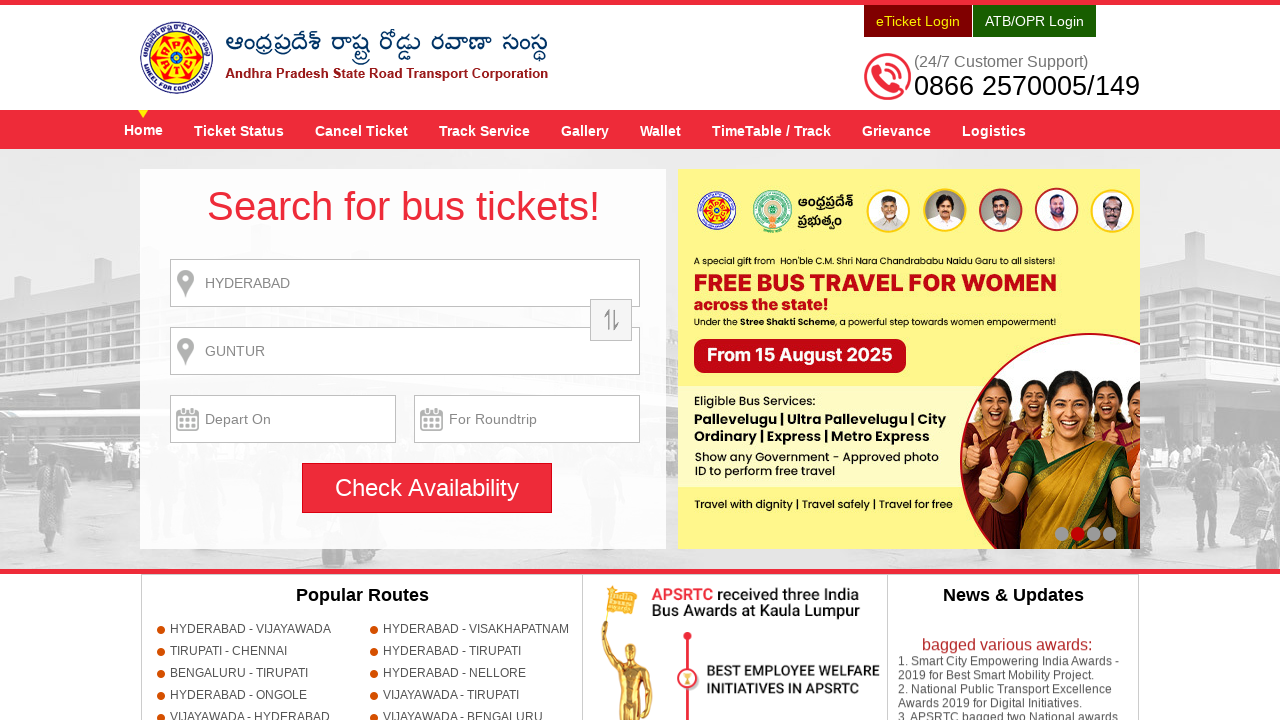

Clicked search button to initiate bus search at (427, 488) on input[name='searchBtn']
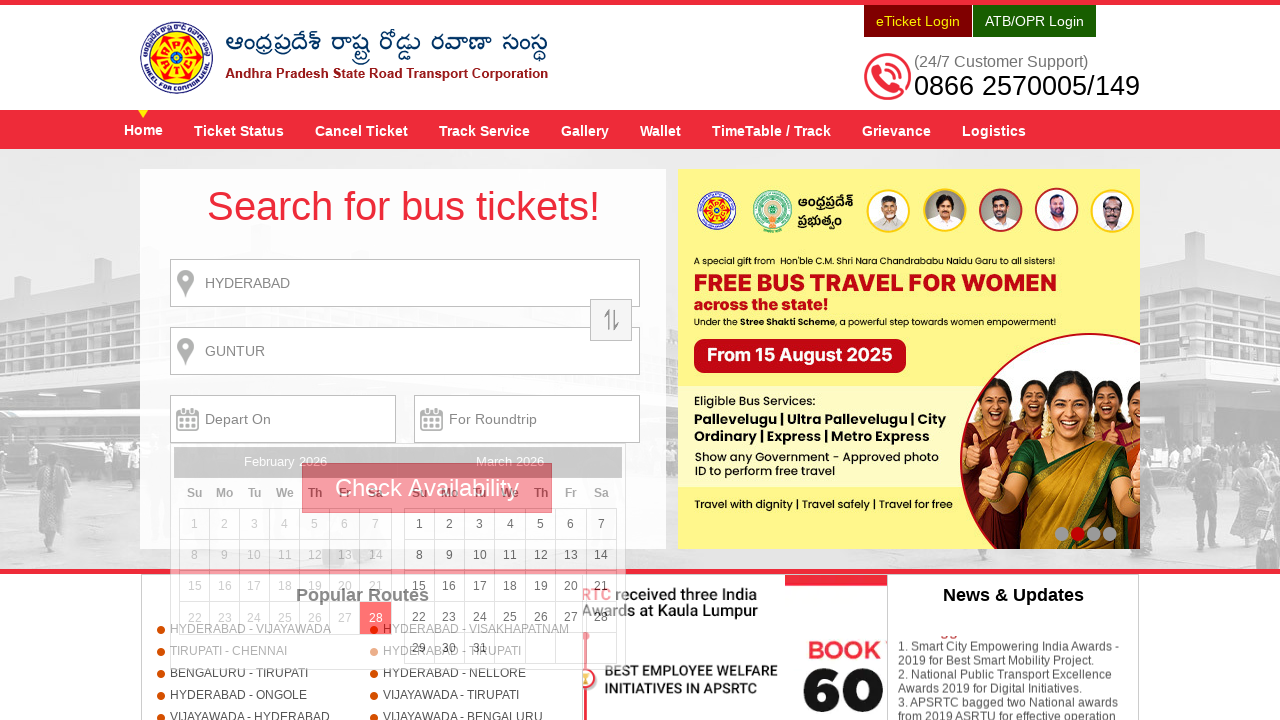

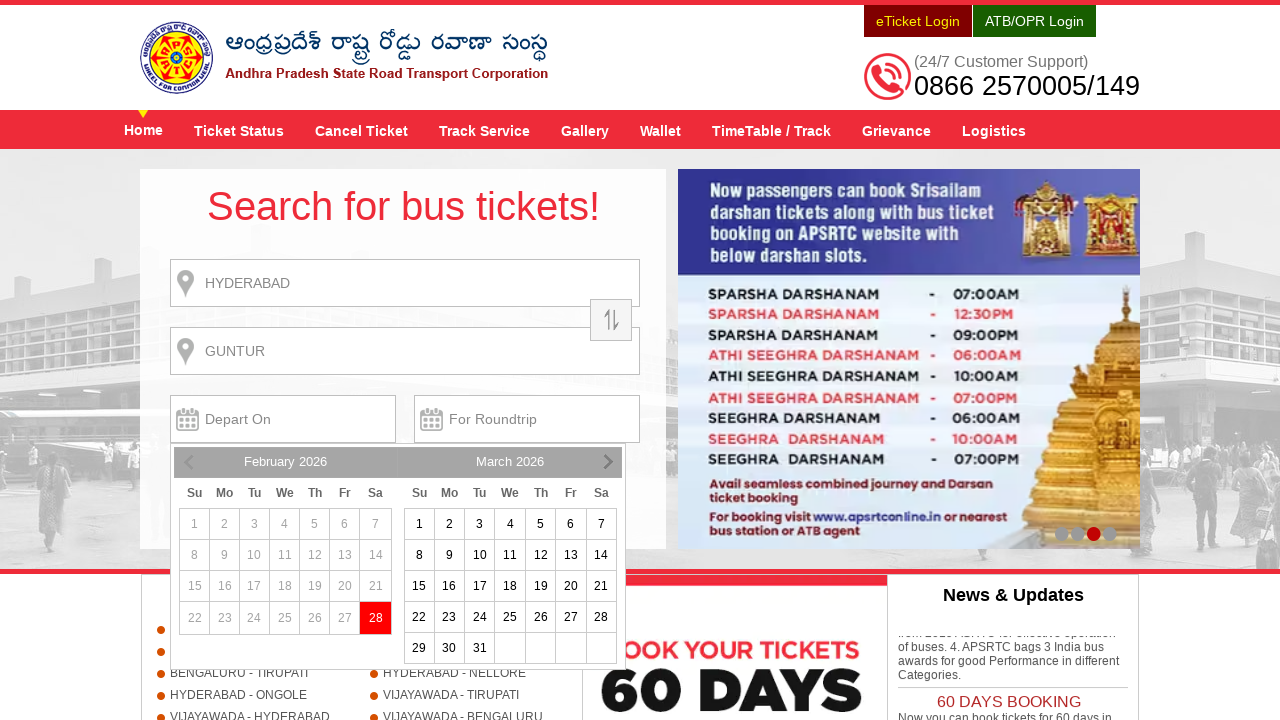